Tests slider interaction by switching to an iframe and dragging a slider handle horizontally

Starting URL: https://jqueryui.com/slider/

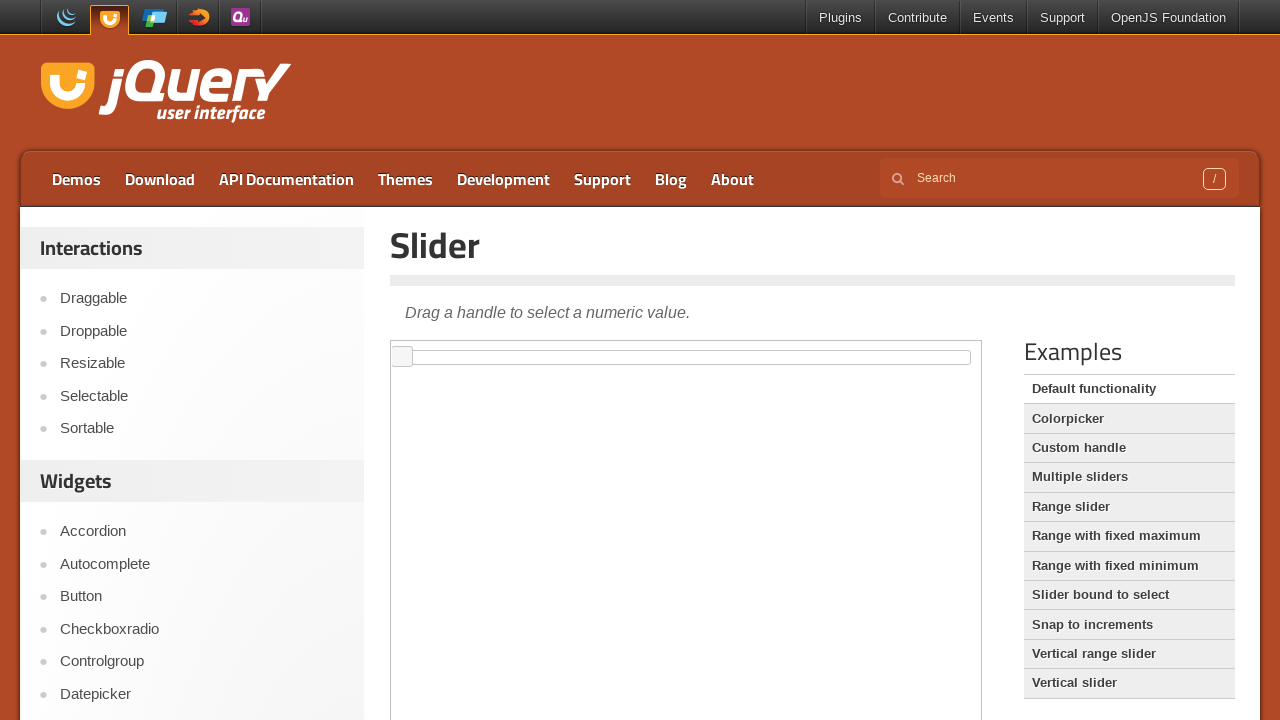

Located demo iframe
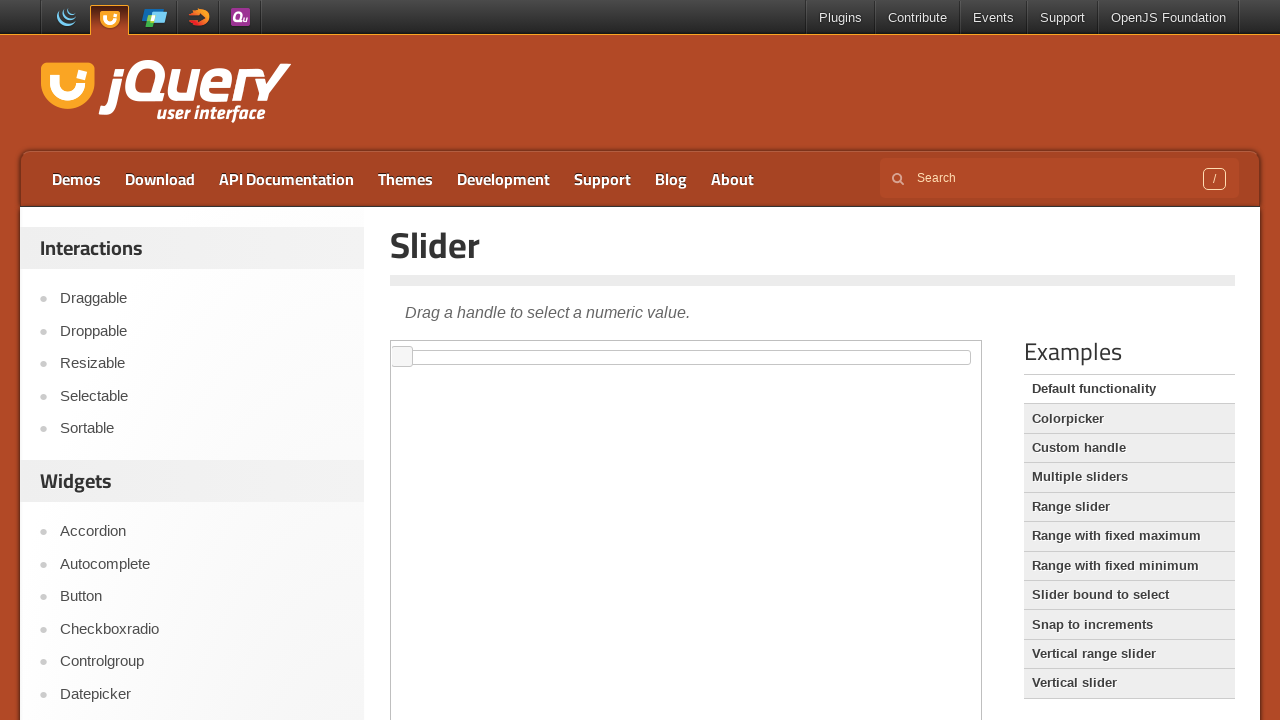

Located slider handle element
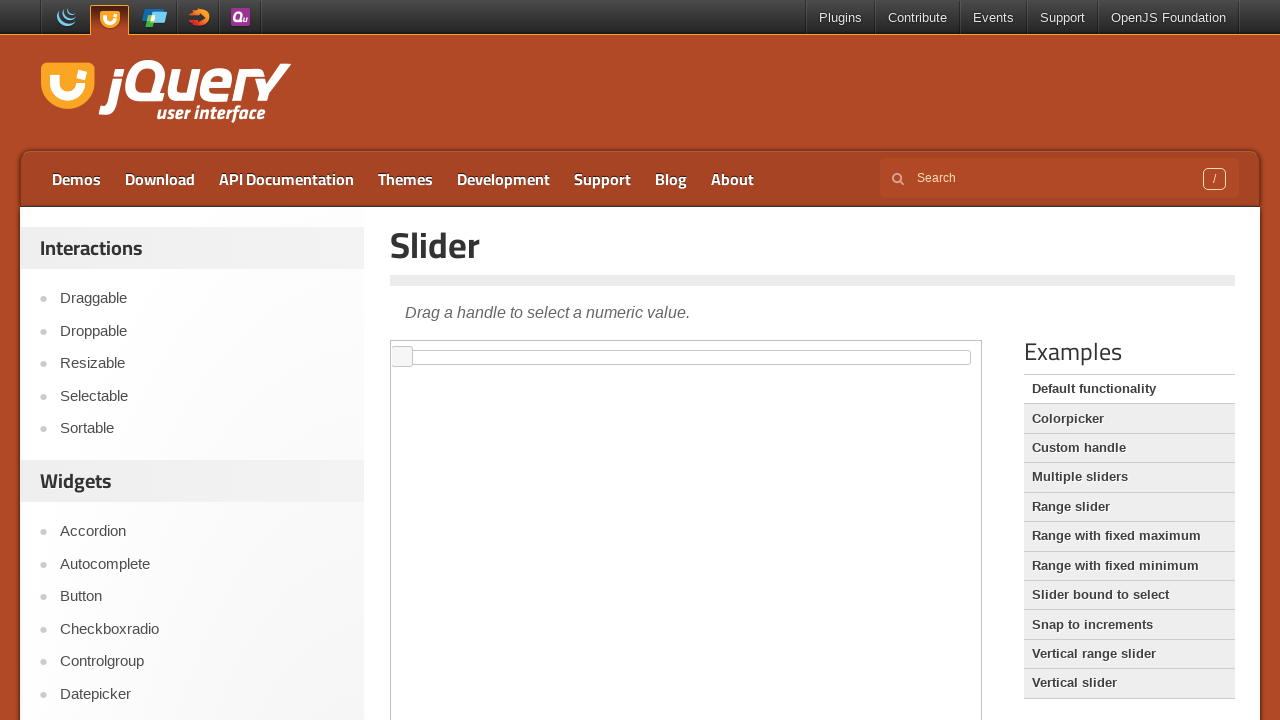

Retrieved slider handle bounding box
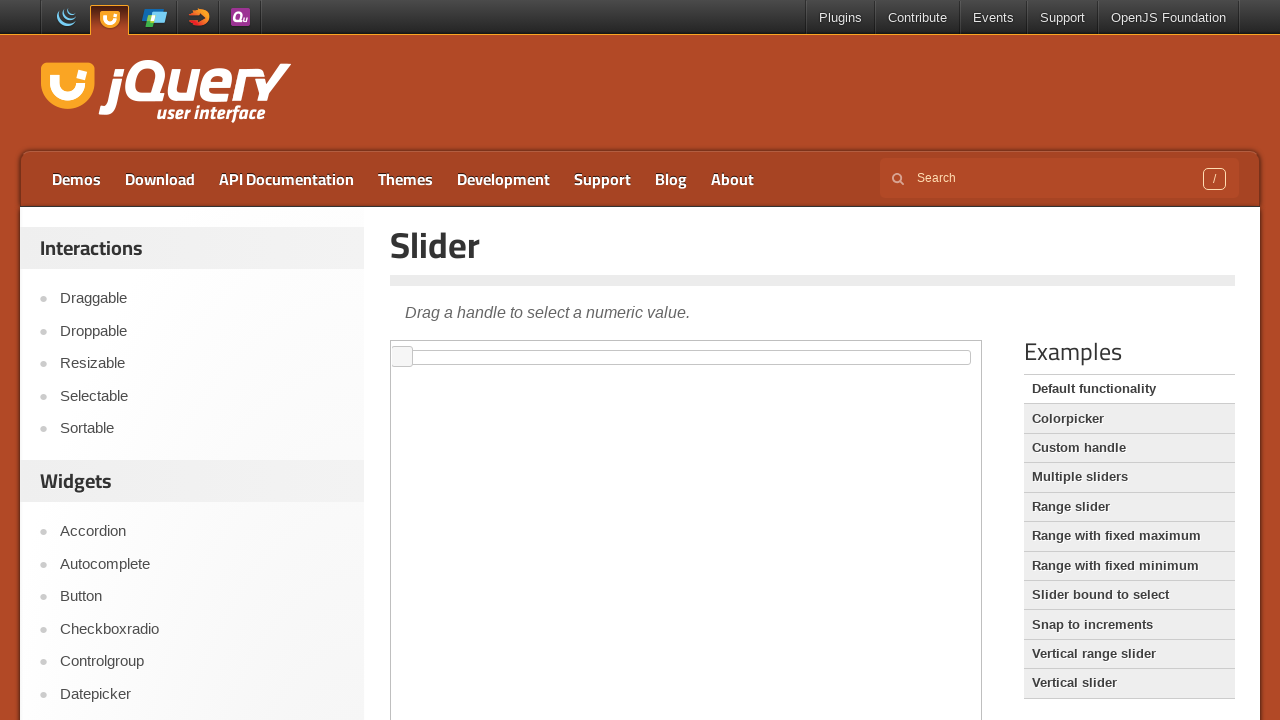

Moved mouse to slider handle center at (402, 357)
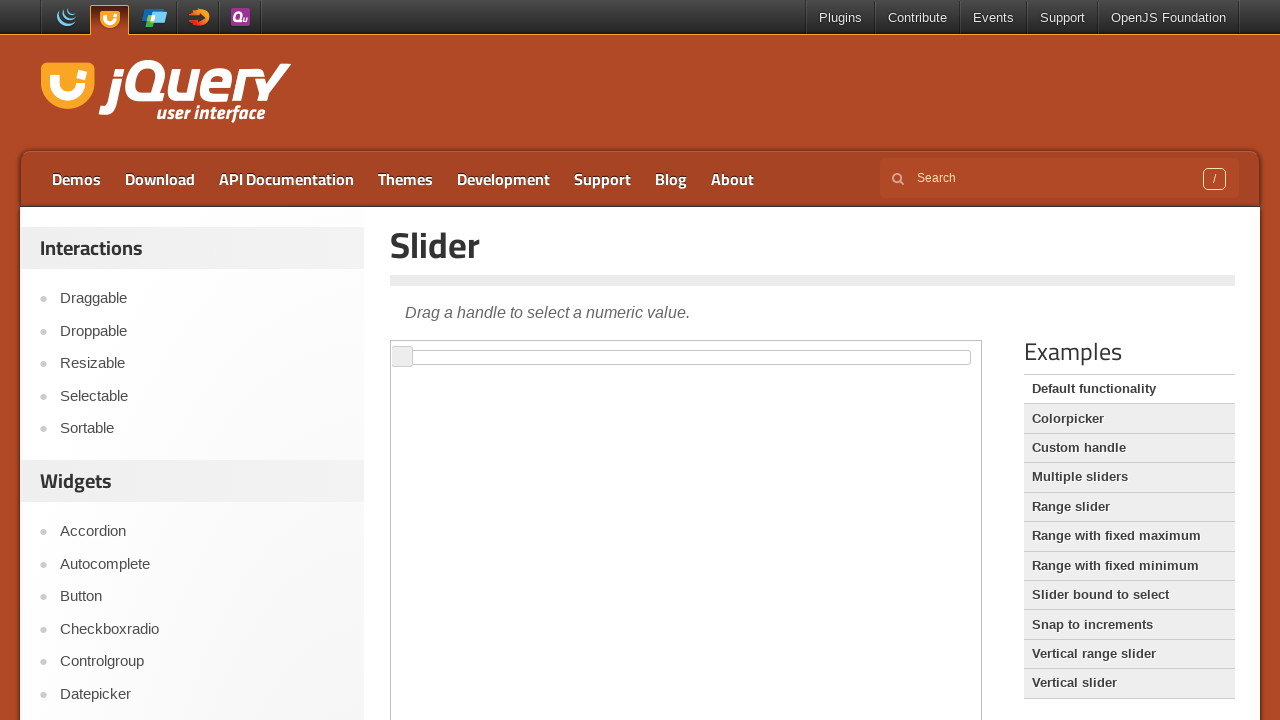

Pressed mouse button down on slider handle at (402, 357)
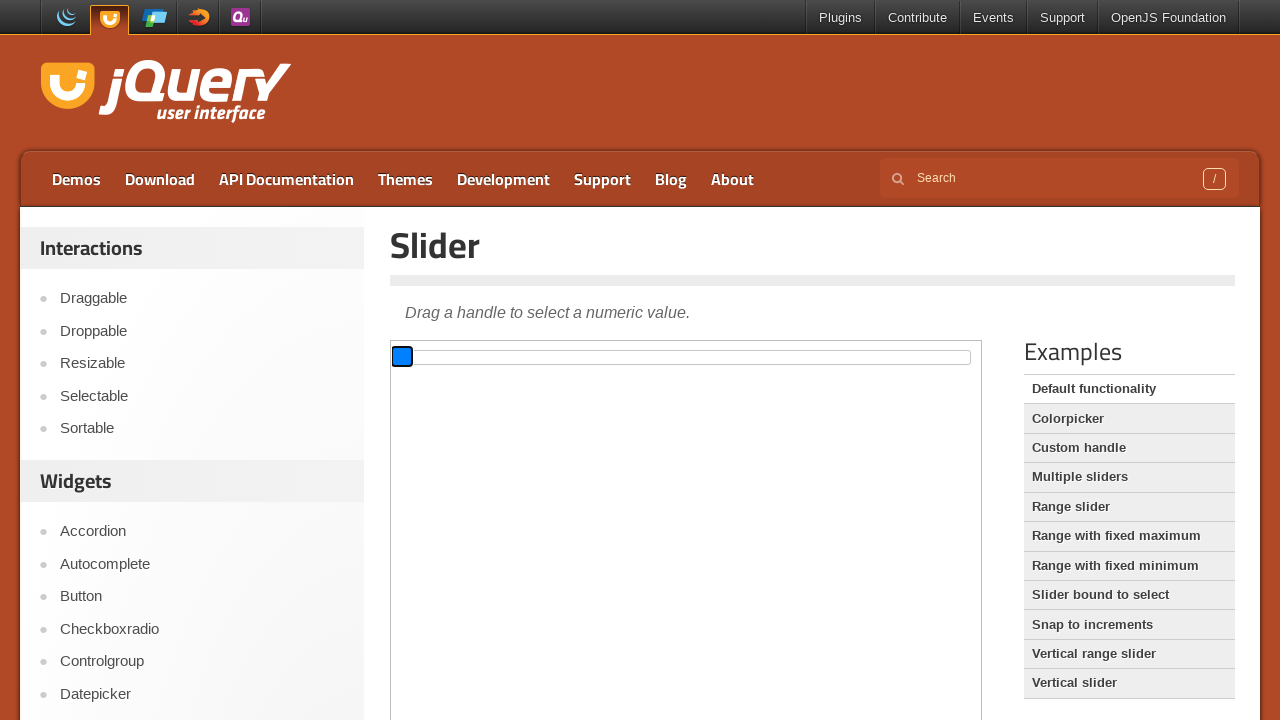

Dragged slider handle 500 pixels to the right at (892, 357)
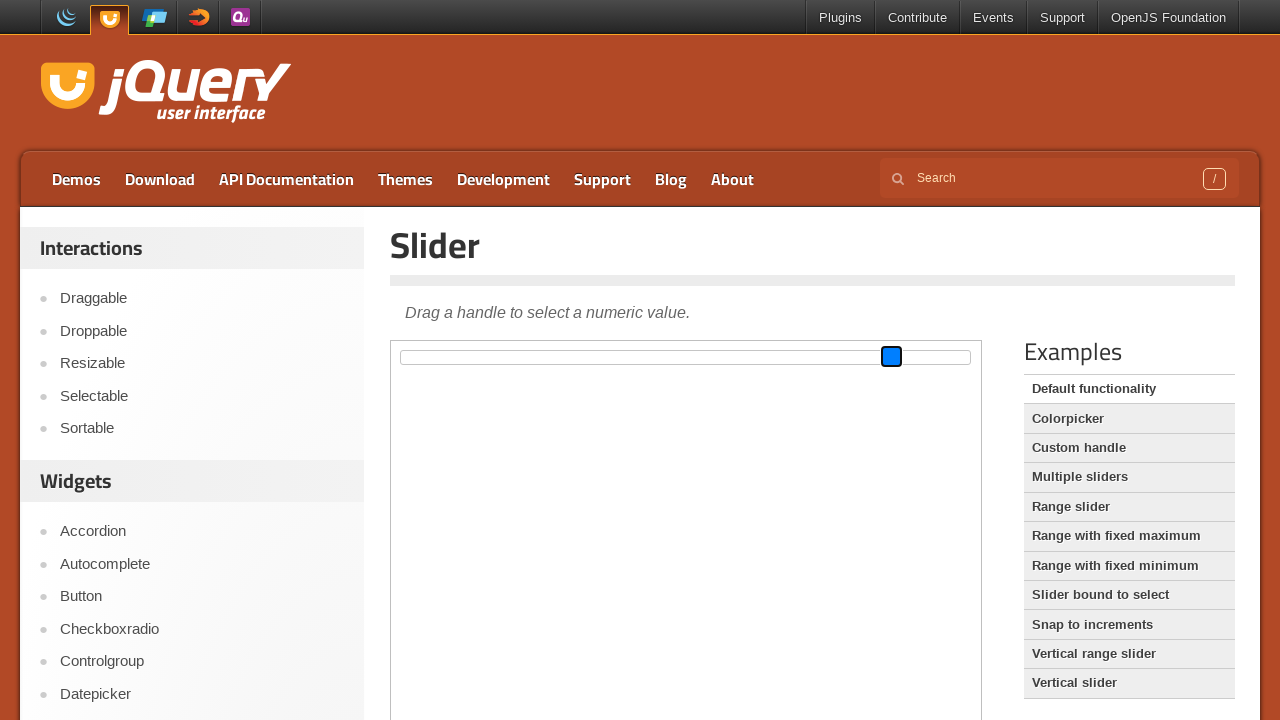

Released mouse button, slider drag complete at (892, 357)
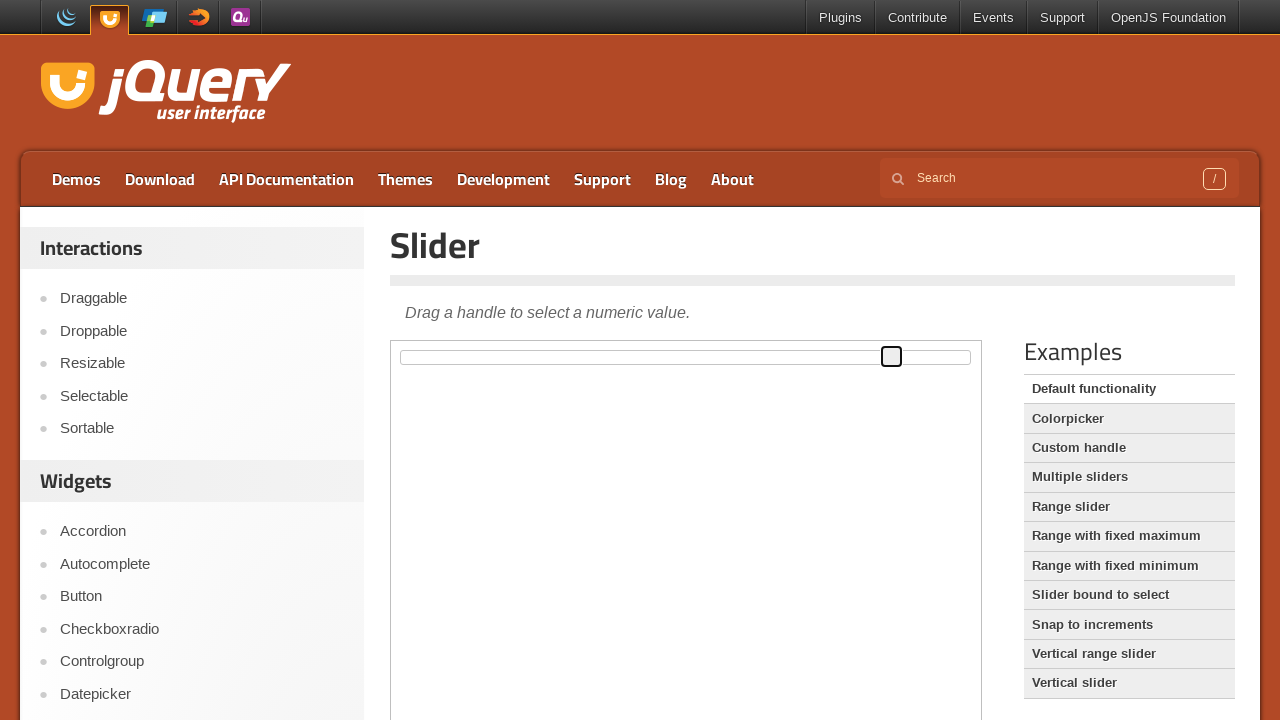

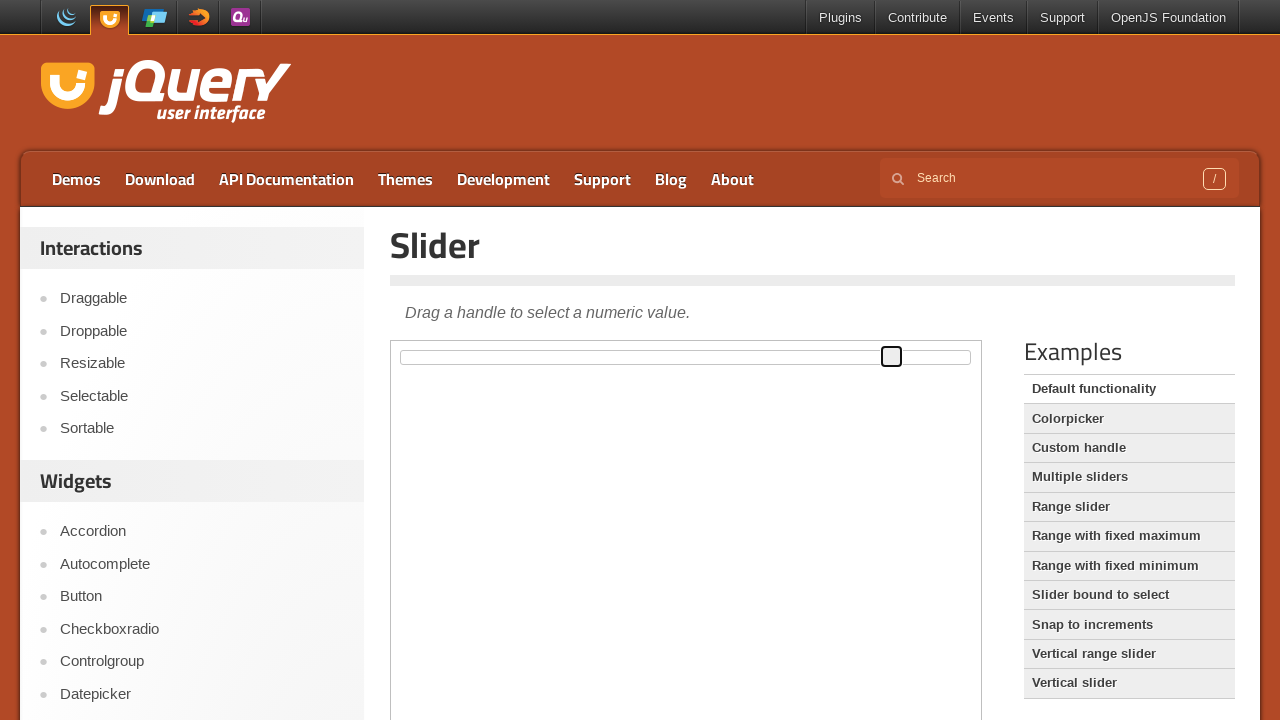